Navigates to the Hanbit Media publishing website and waits for the page to load

Starting URL: http://www.hanbit.co.kr

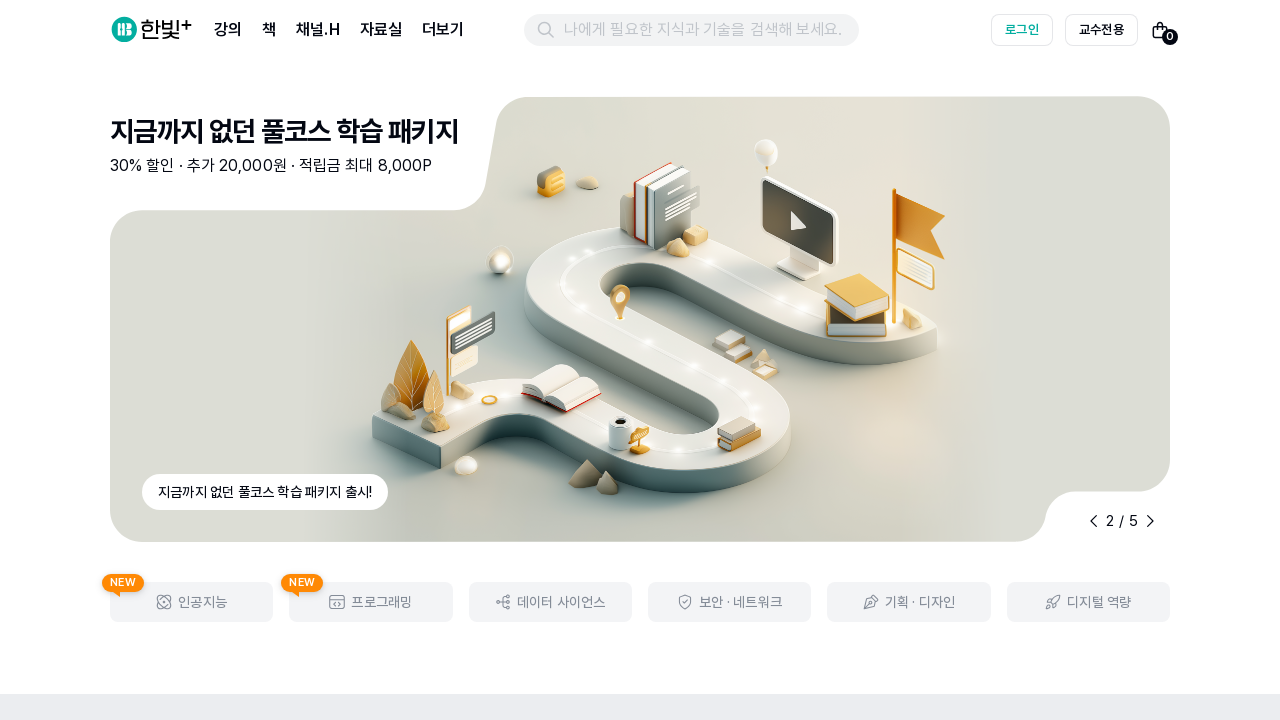

Navigated to Hanbit Media publishing website at http://www.hanbit.co.kr
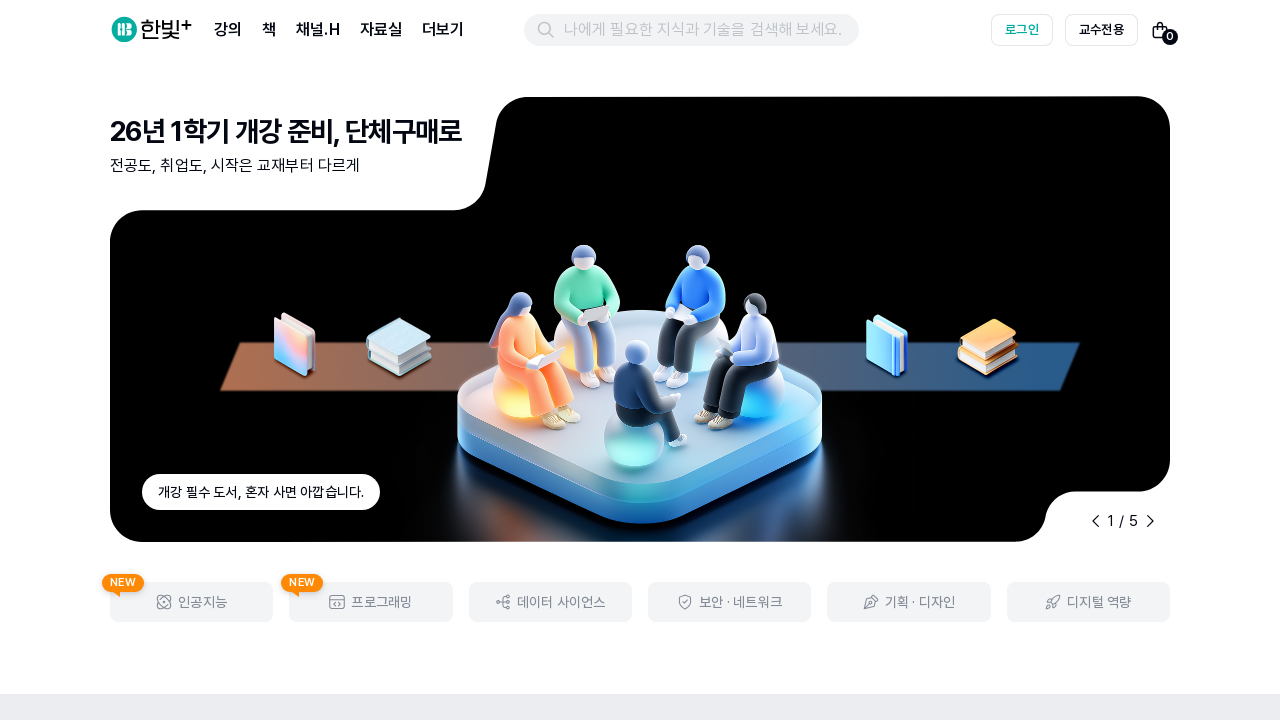

Page DOM content loaded
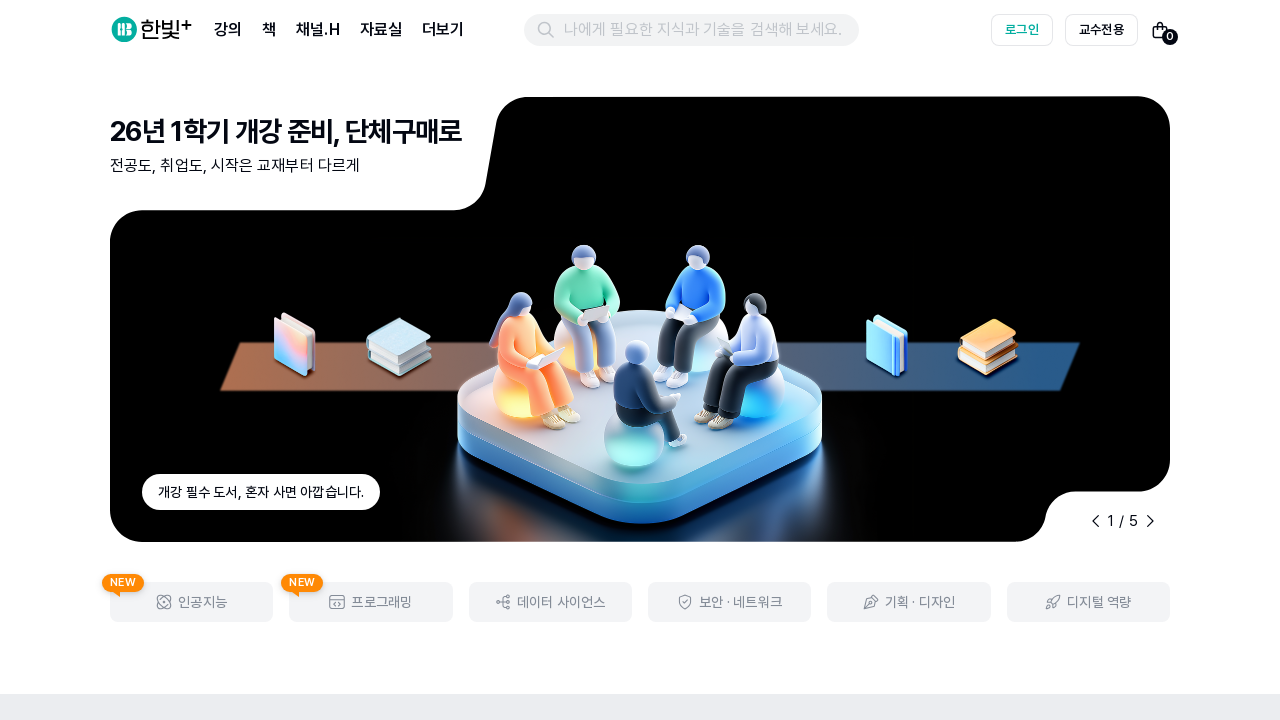

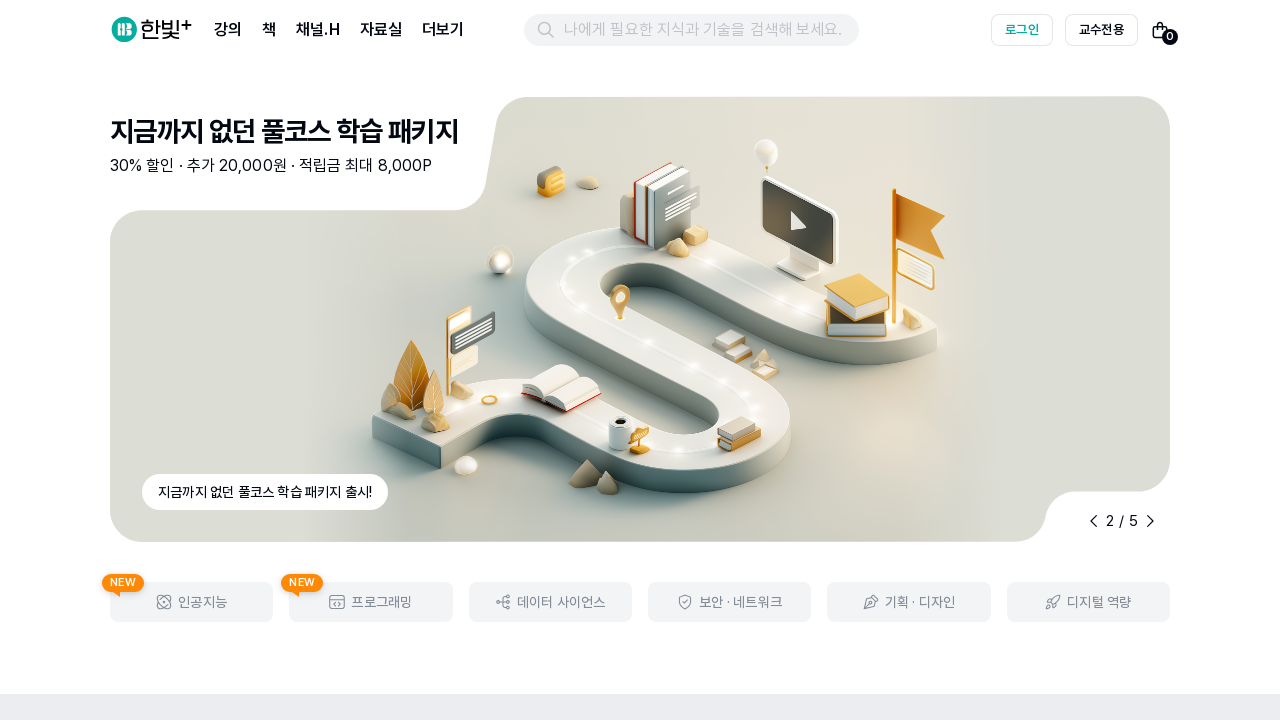